Tests adding todo items to the list by filling the input and pressing Enter, then verifying the items appear in the list

Starting URL: https://demo.playwright.dev/todomvc

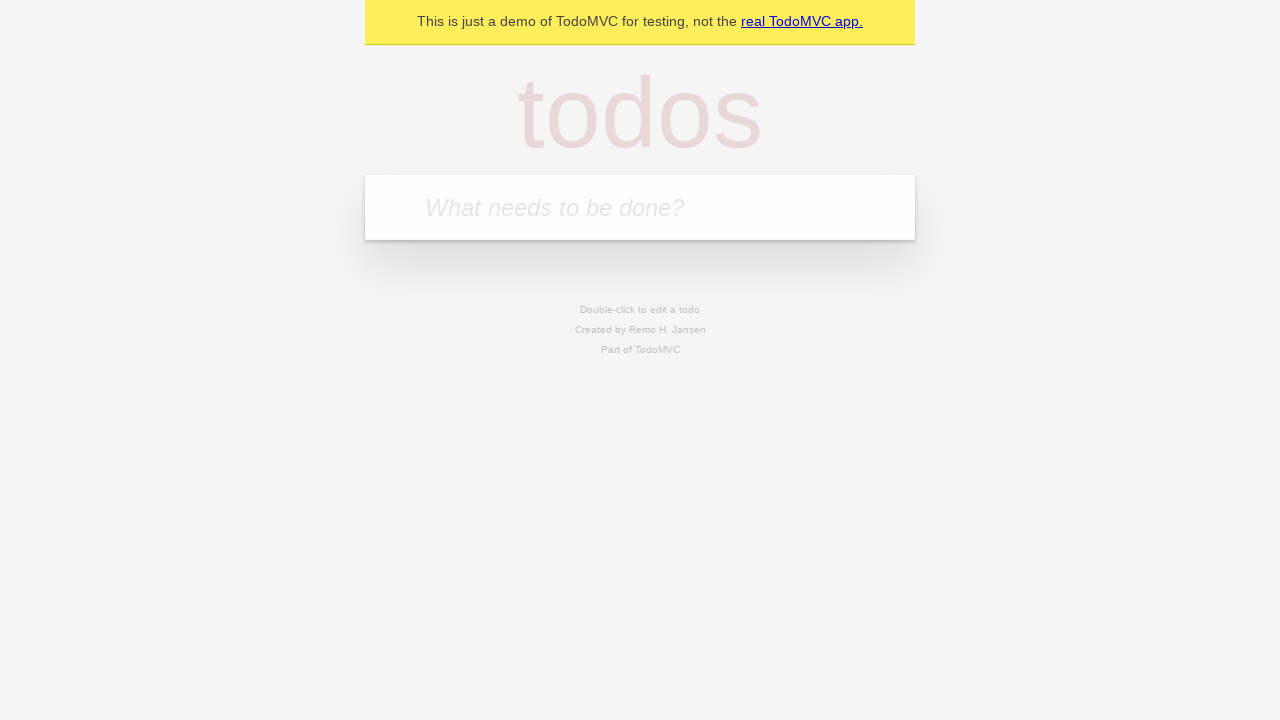

Filled todo input with 'buy some cheese' on .new-todo
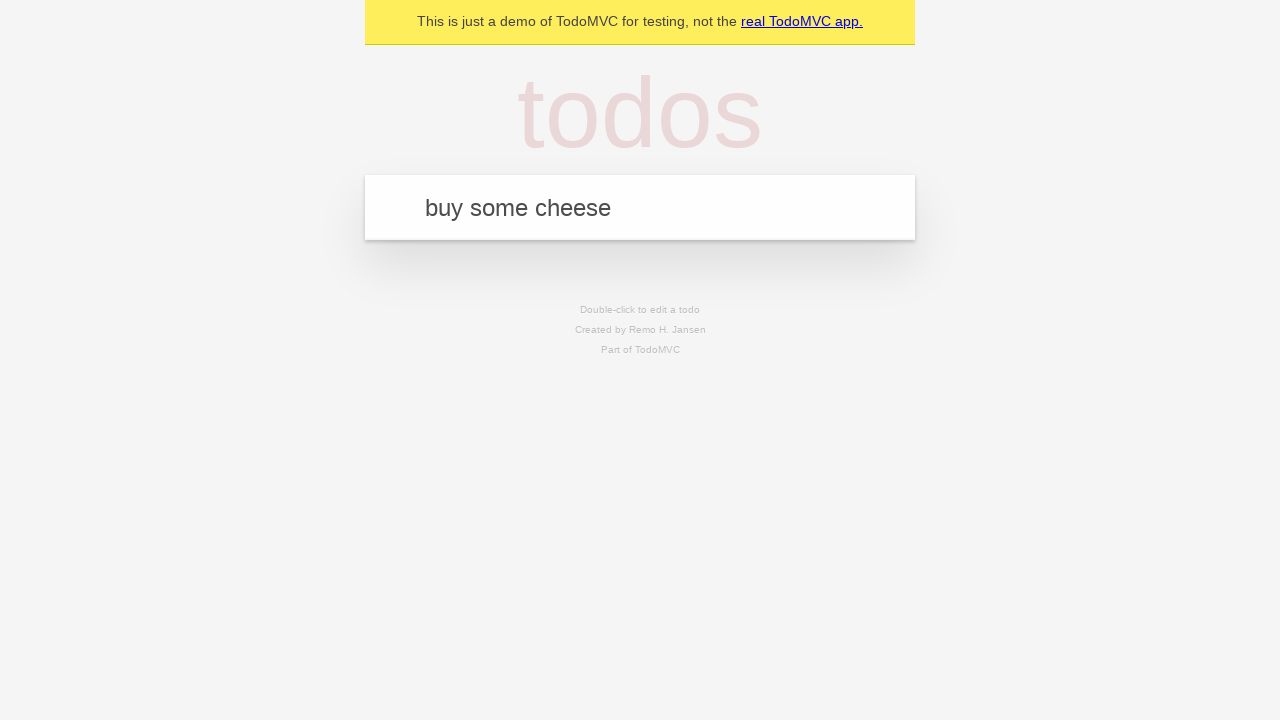

Pressed Enter to add first todo item on .new-todo
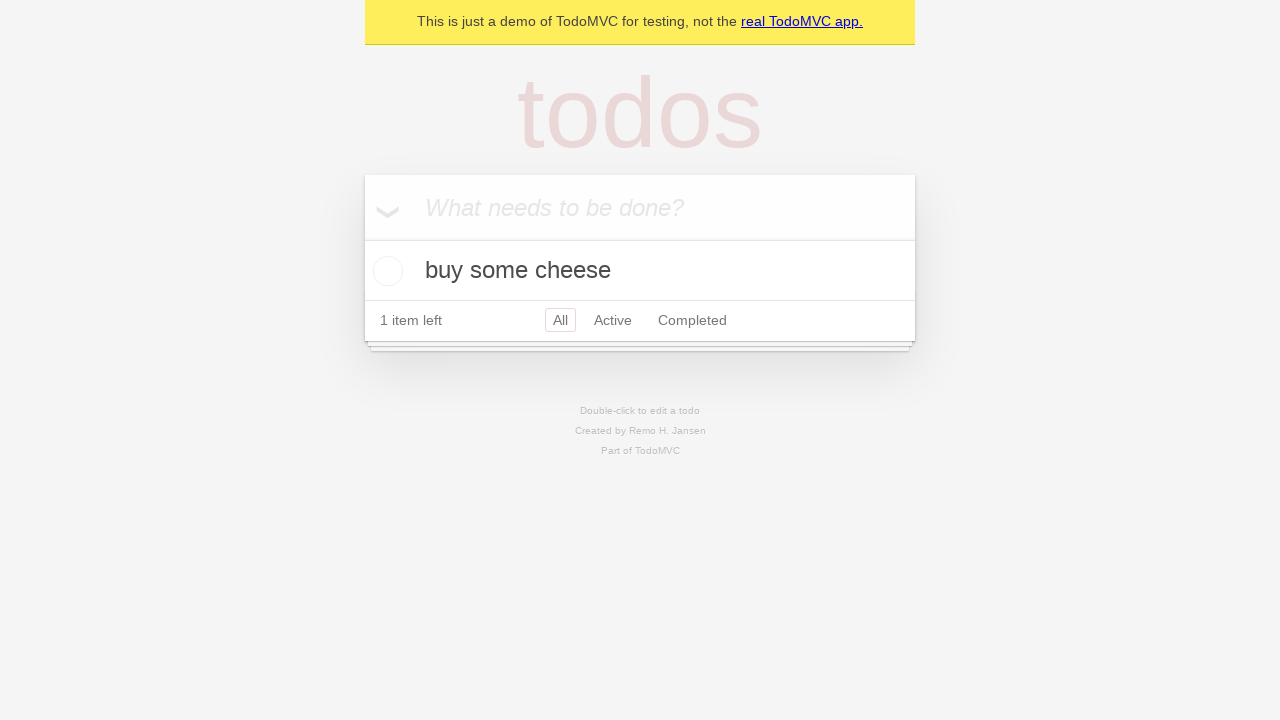

First todo item appeared in the list
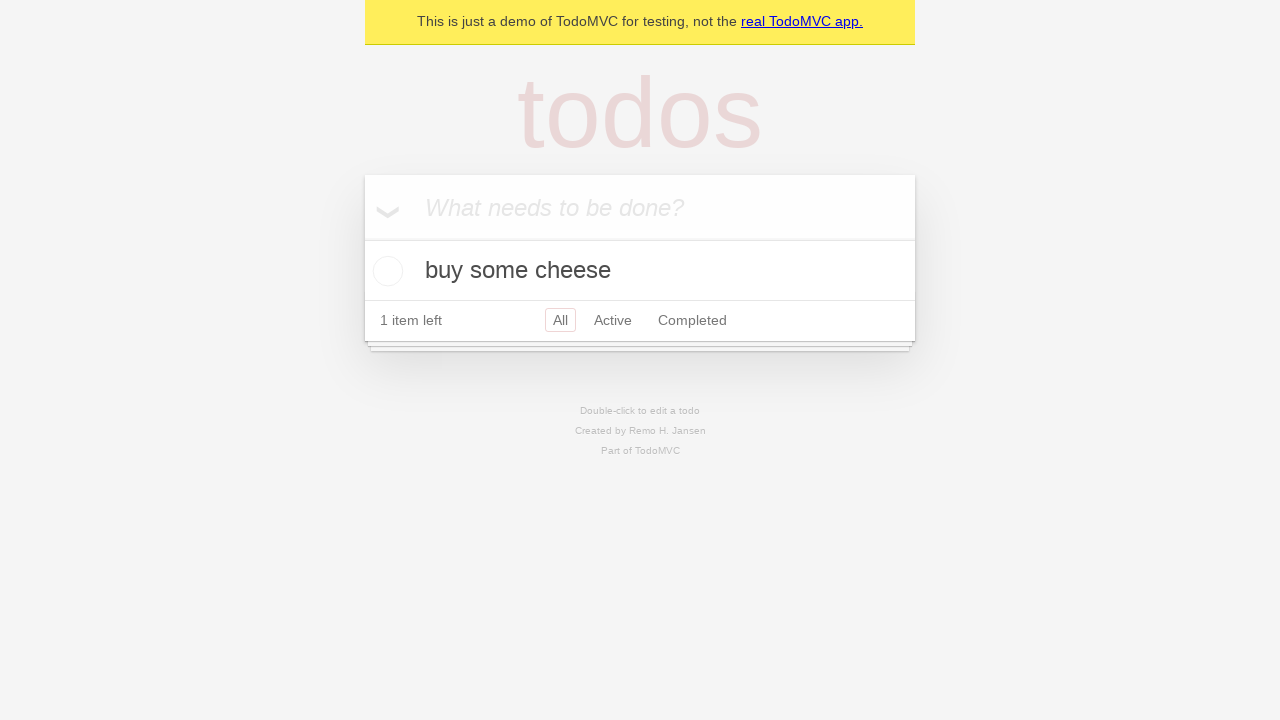

Filled todo input with 'feed the cat' on .new-todo
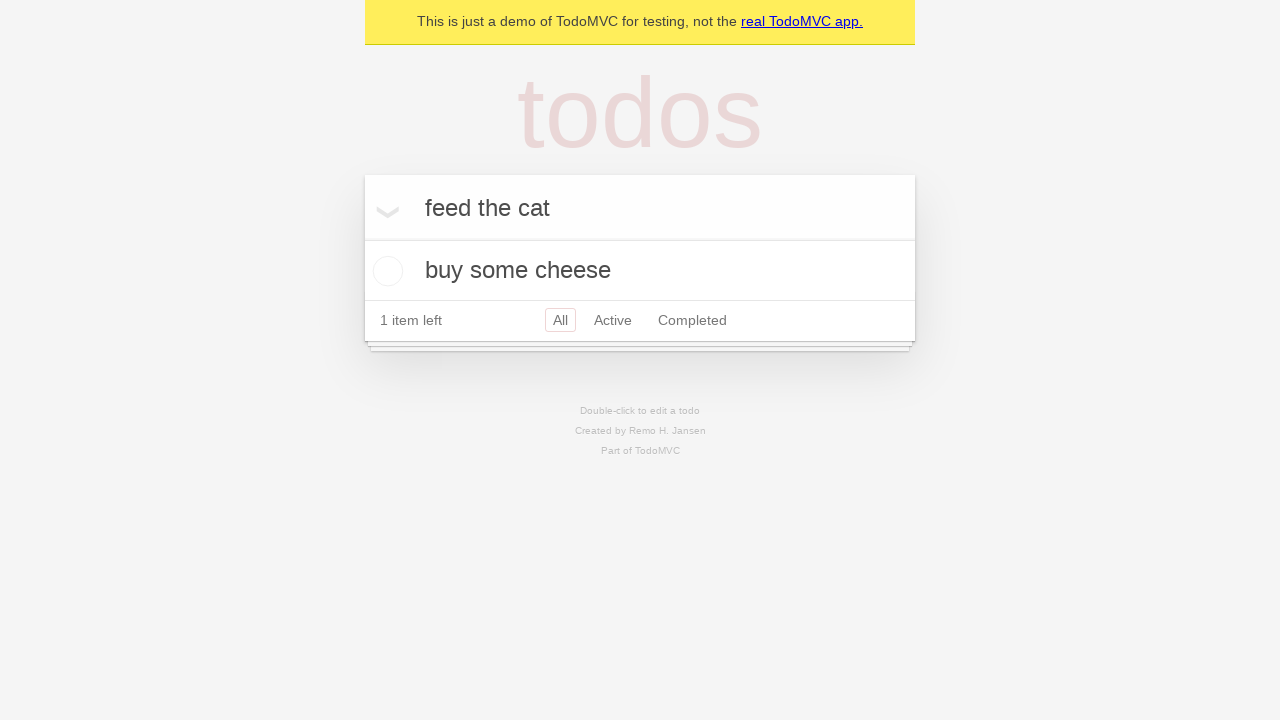

Pressed Enter to add second todo item on .new-todo
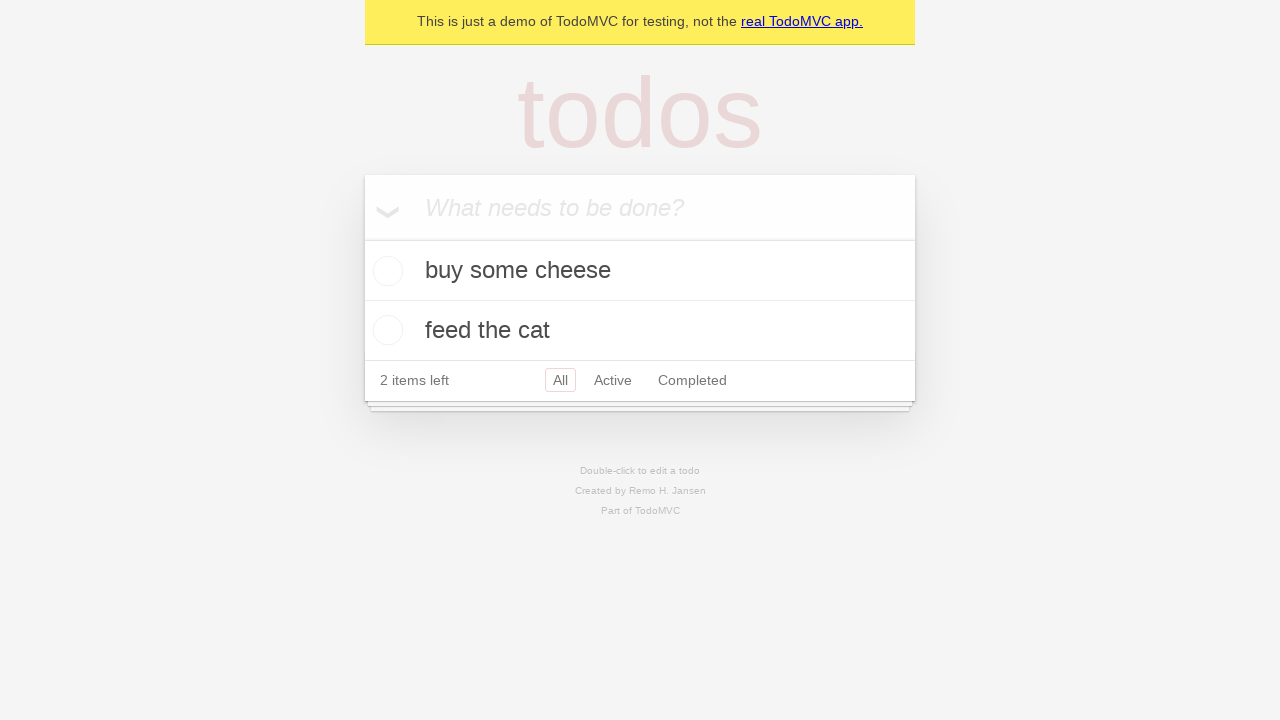

Second todo item appeared in the list
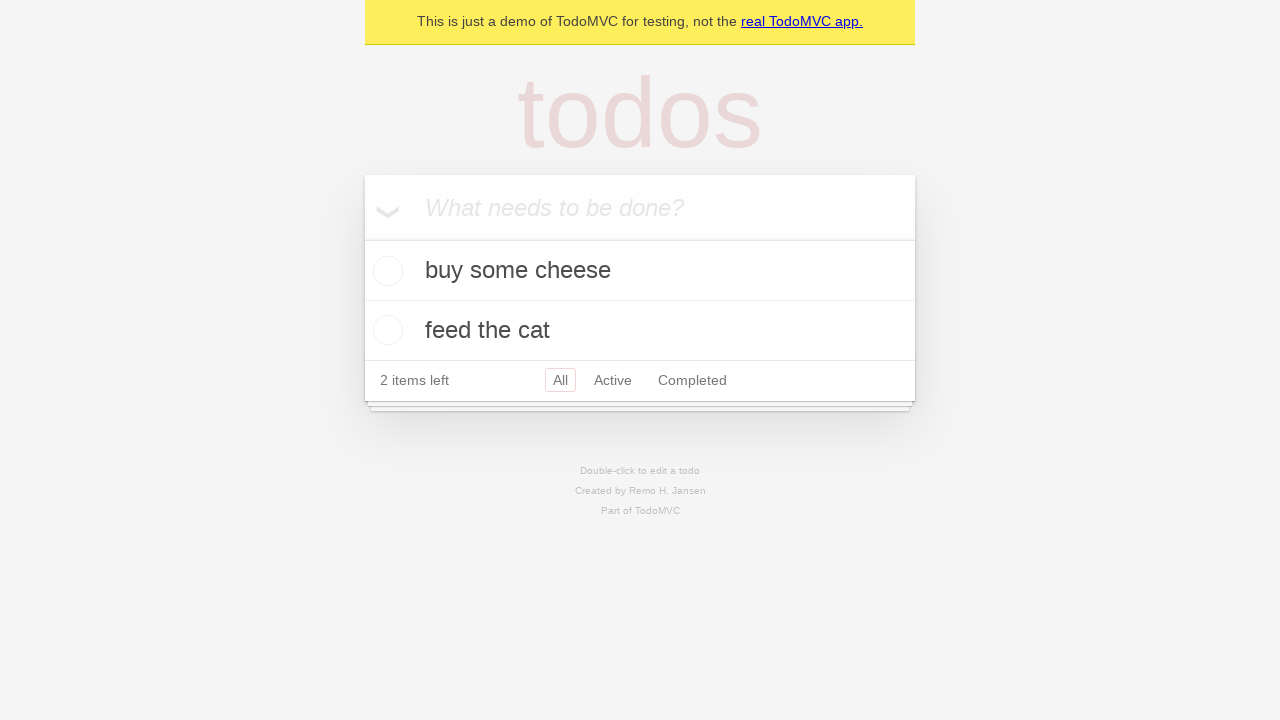

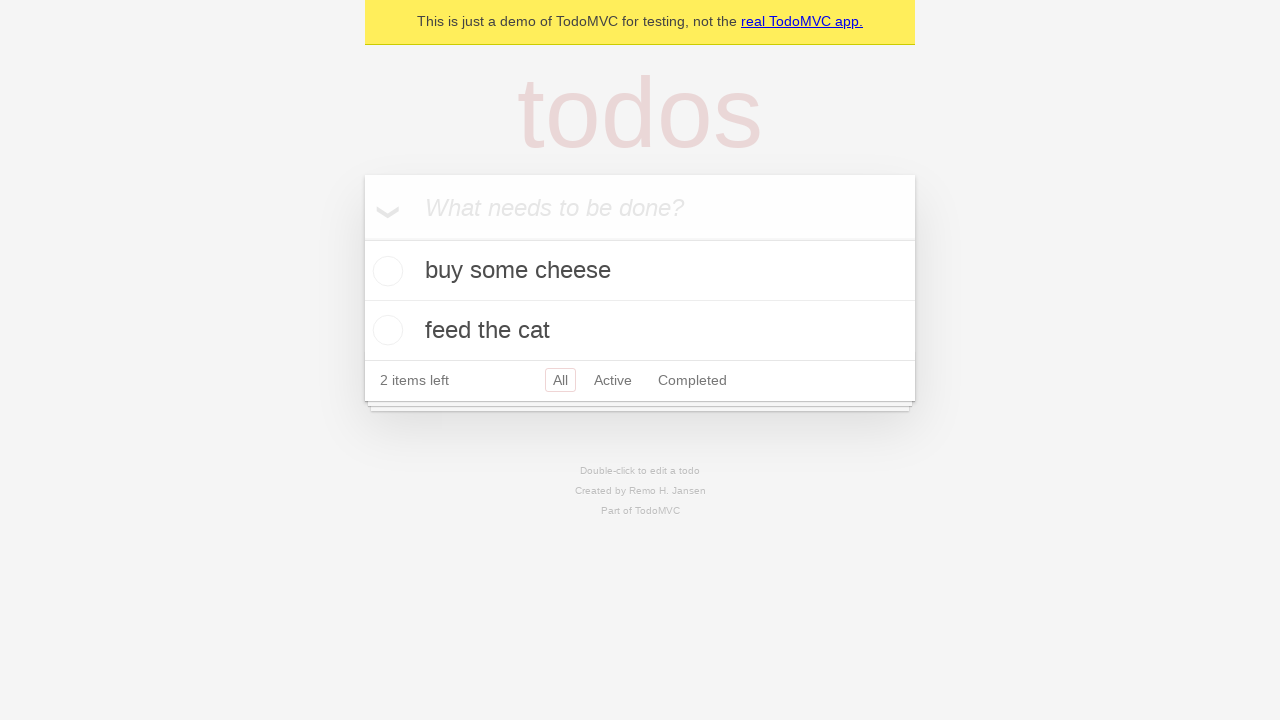